Tests text input functionality by entering a search query into a text field on the Omayo blog test page

Starting URL: https://omayo.blogspot.com/

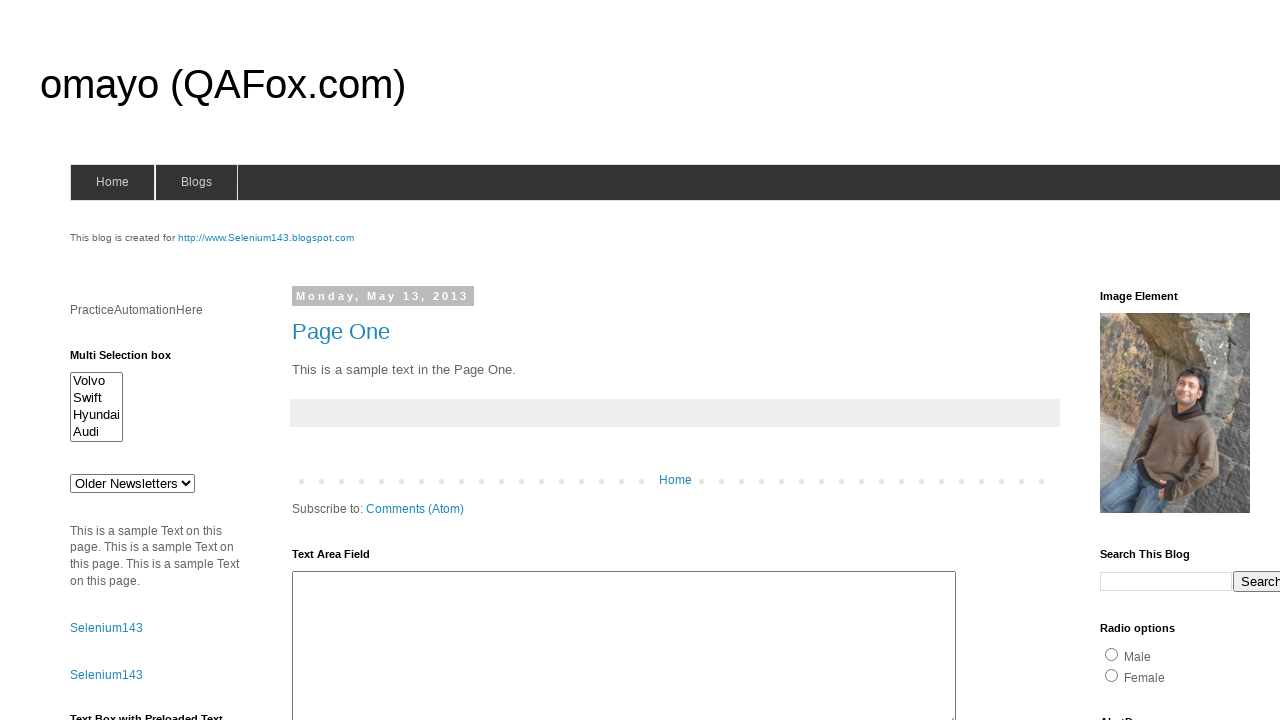

Filled search input field with 'Girigowda' on input[name='q'][type='text'].gsc-input
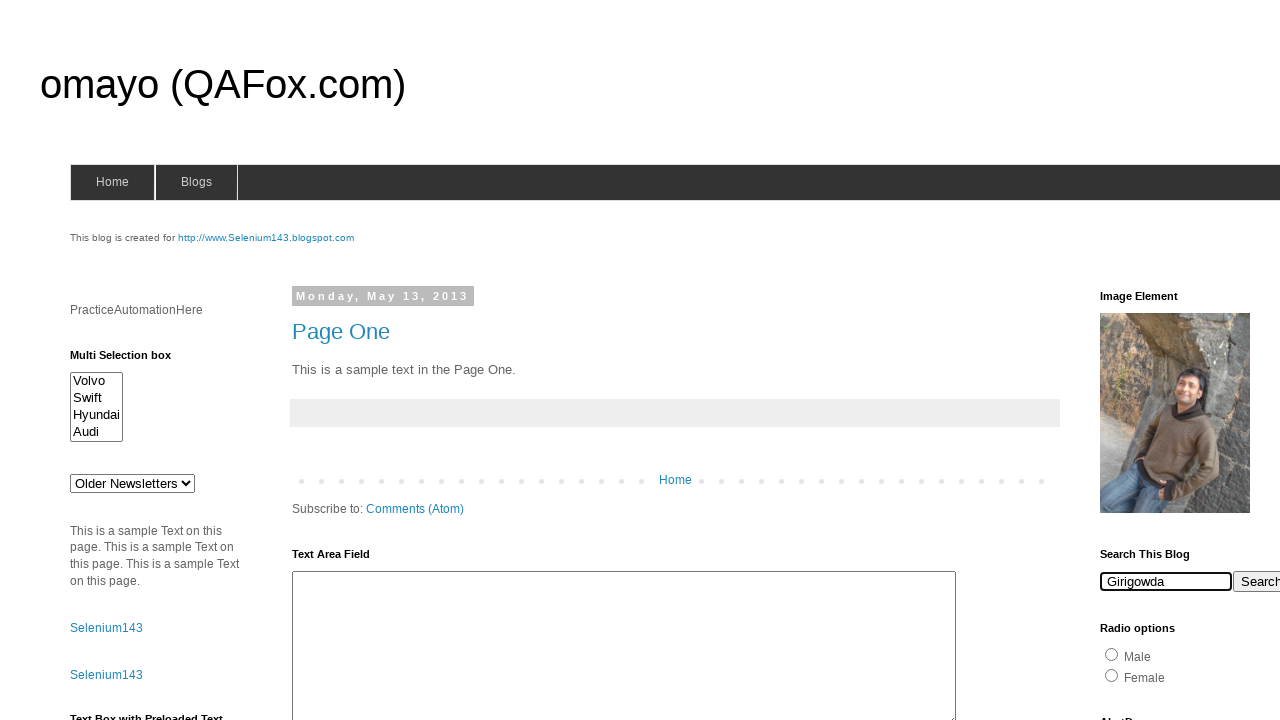

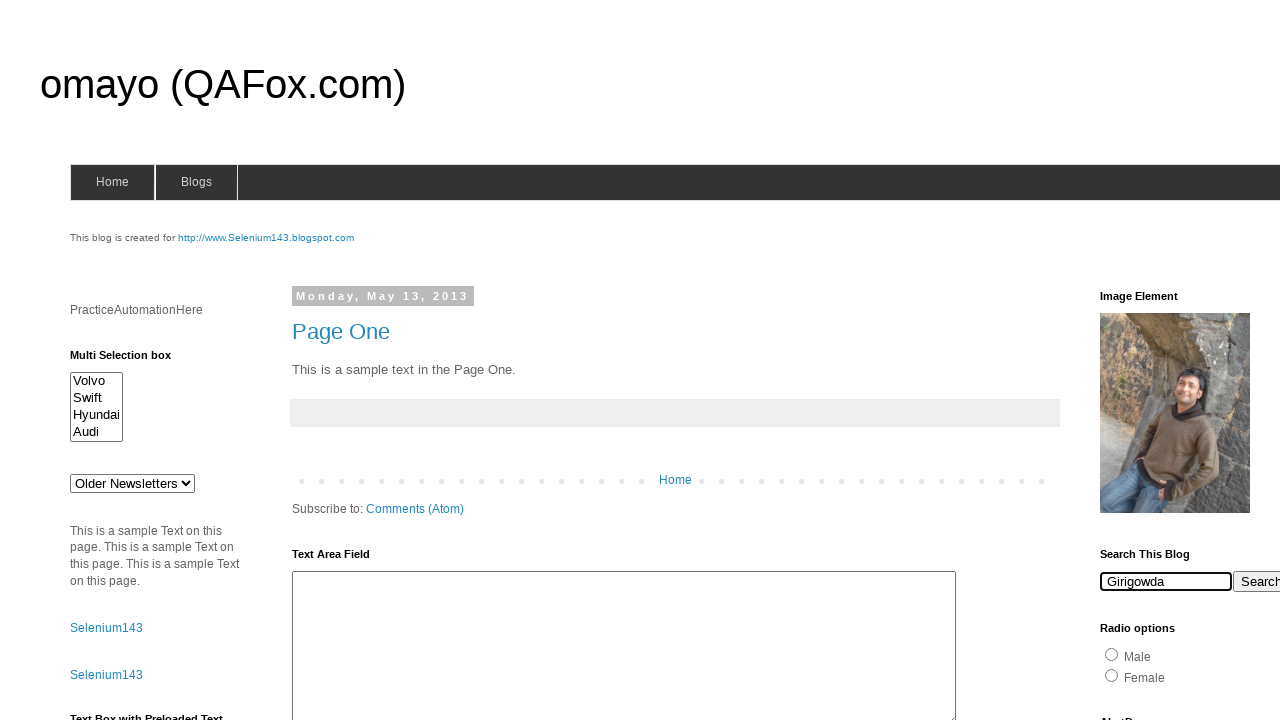